Tests a prompt dialog box by clicking a button to trigger it, entering text, and accepting the dialog

Starting URL: https://www.techlearn.in/code/prompt-dialog-box/

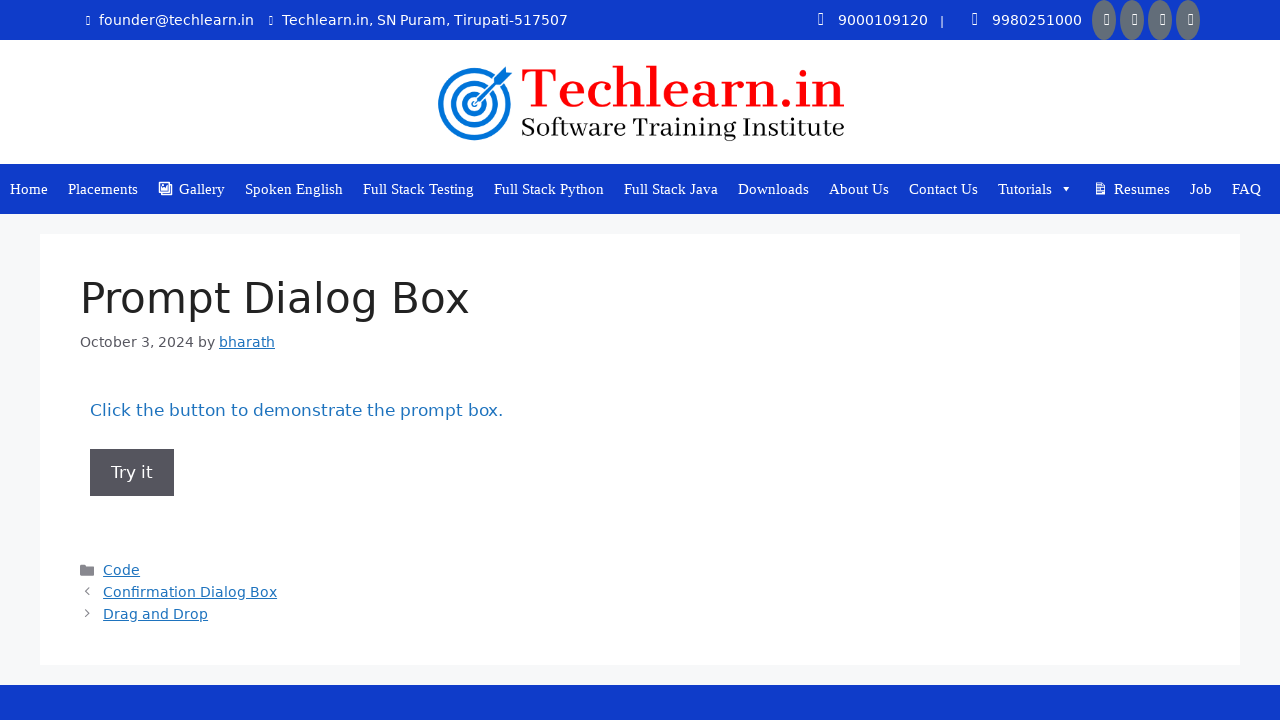

Set up dialog handler to accept prompt with text 'Dharani'
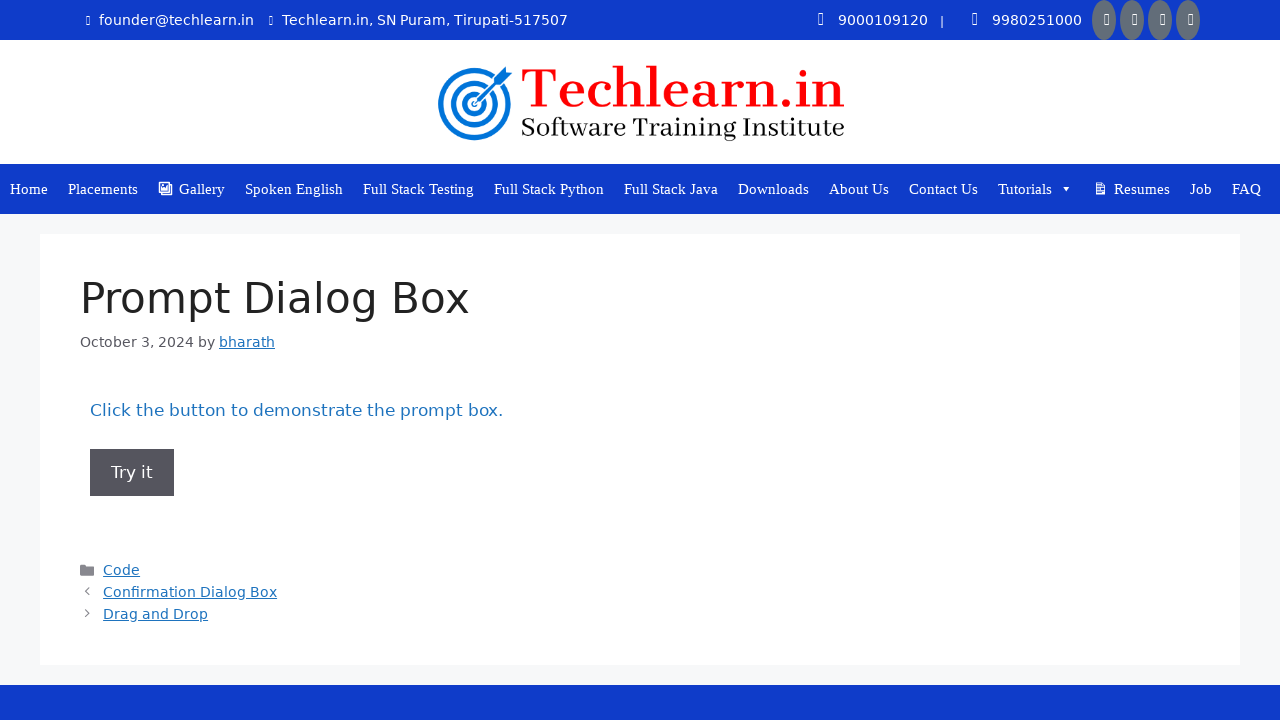

Clicked button to trigger prompt dialog box at (132, 472) on button[onclick='myFunction()']
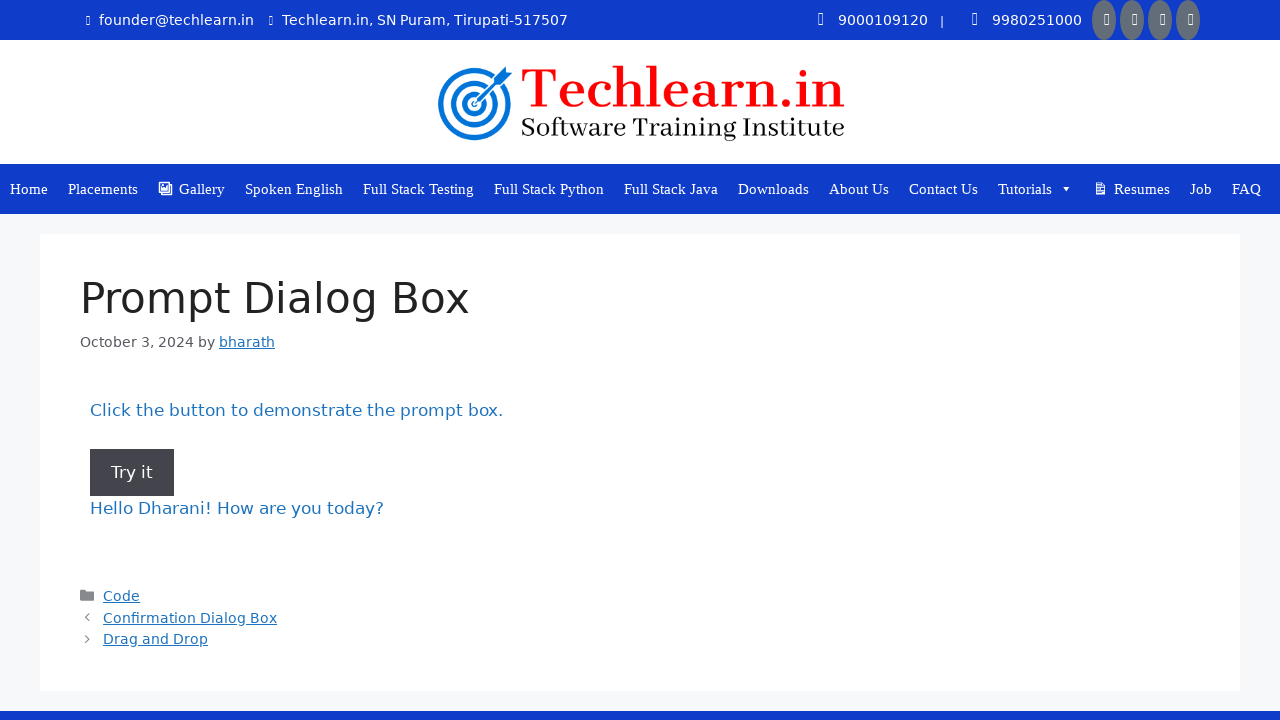

Waited for dialog handling to complete
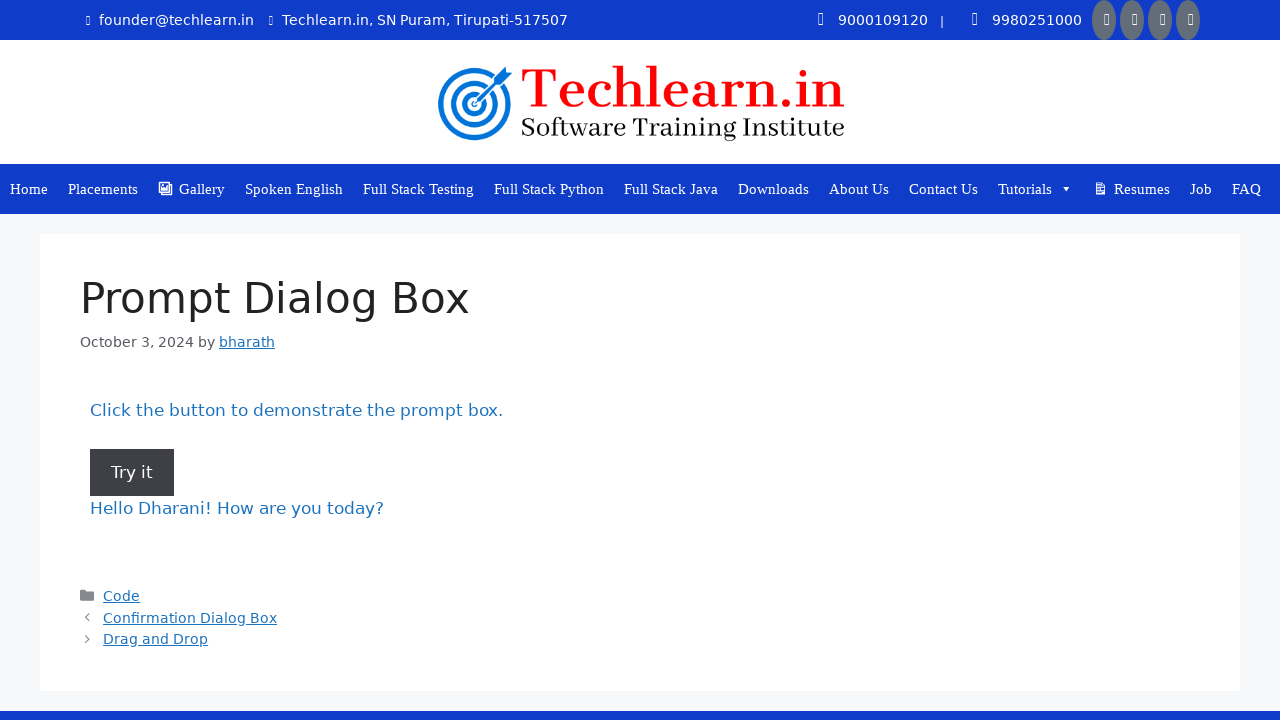

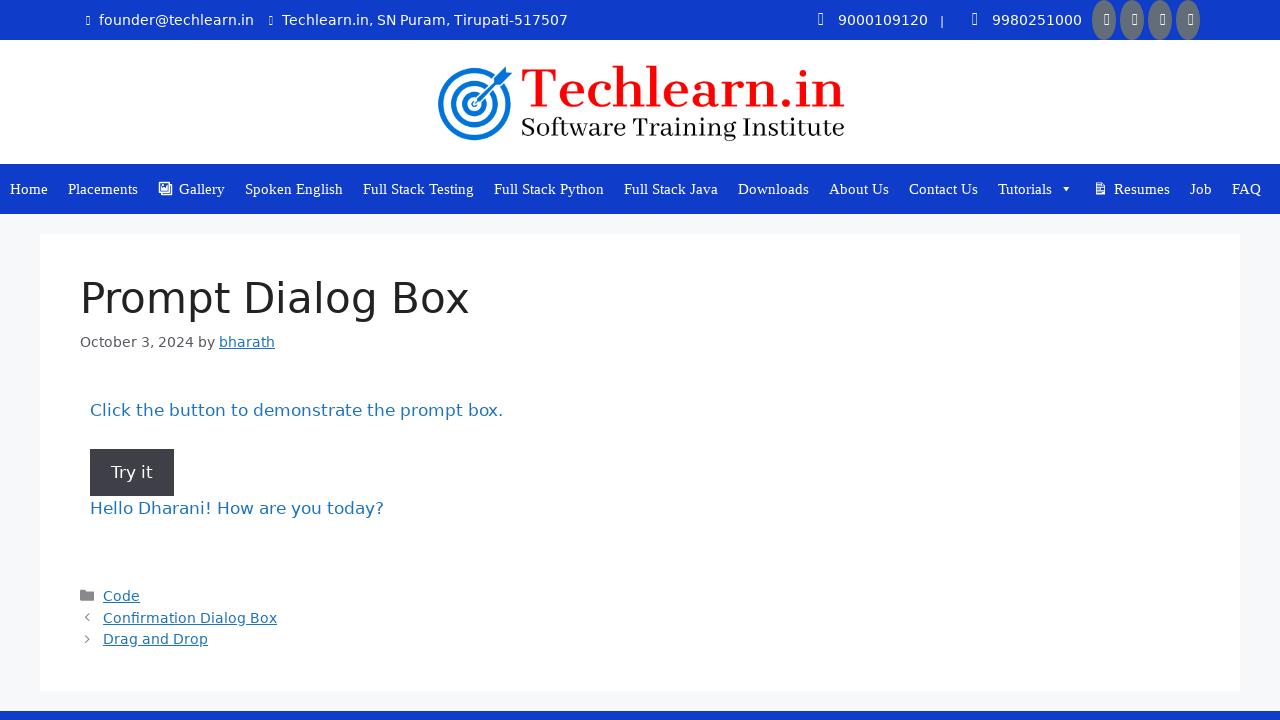